Tests entering text in a JavaScript prompt dialog and verifies the entered text is displayed

Starting URL: https://automationfc.github.io/basic-form/index.html

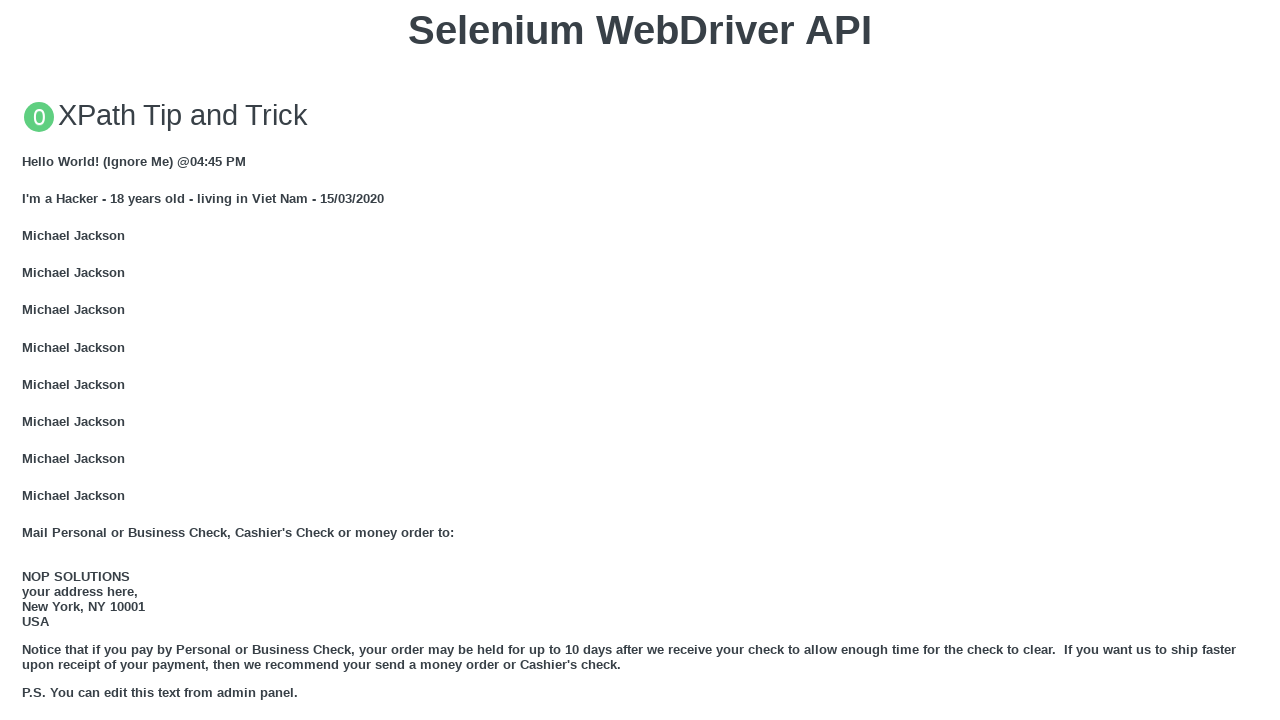

Set up dialog handler to accept prompt with text 'auto'
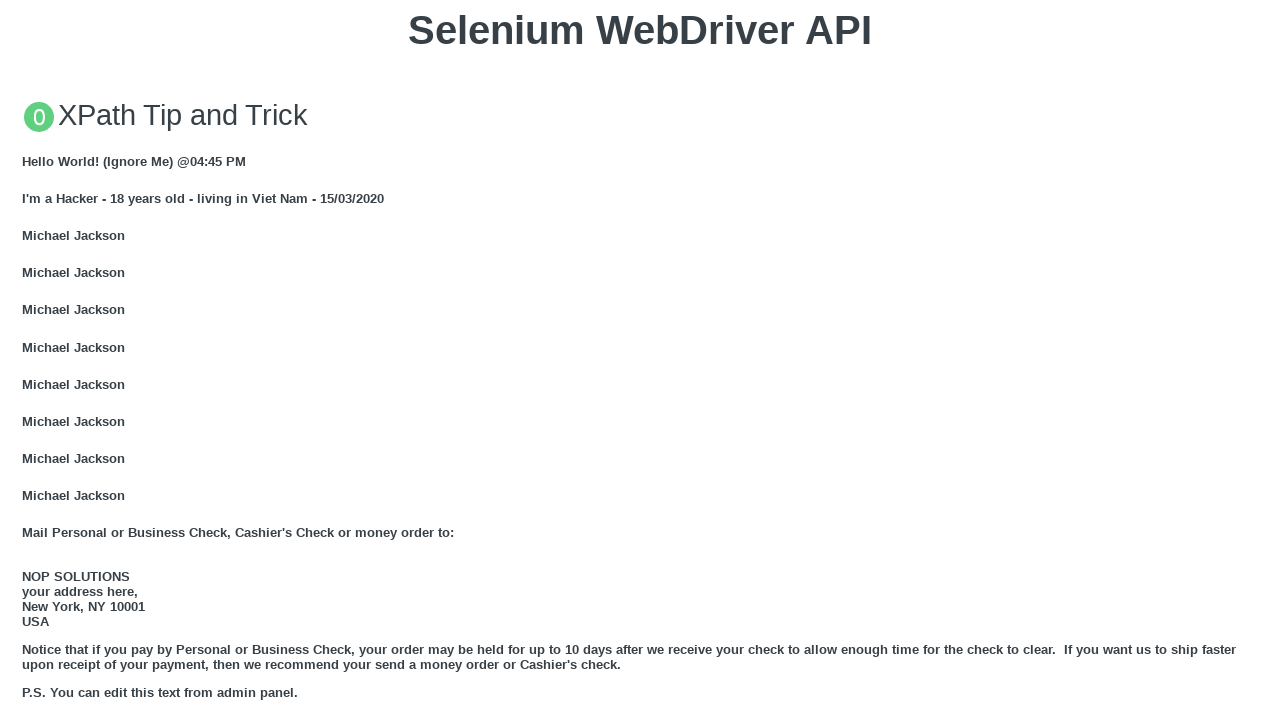

Clicked button to trigger JavaScript prompt dialog at (640, 360) on xpath=//button[text()='Click for JS Prompt']
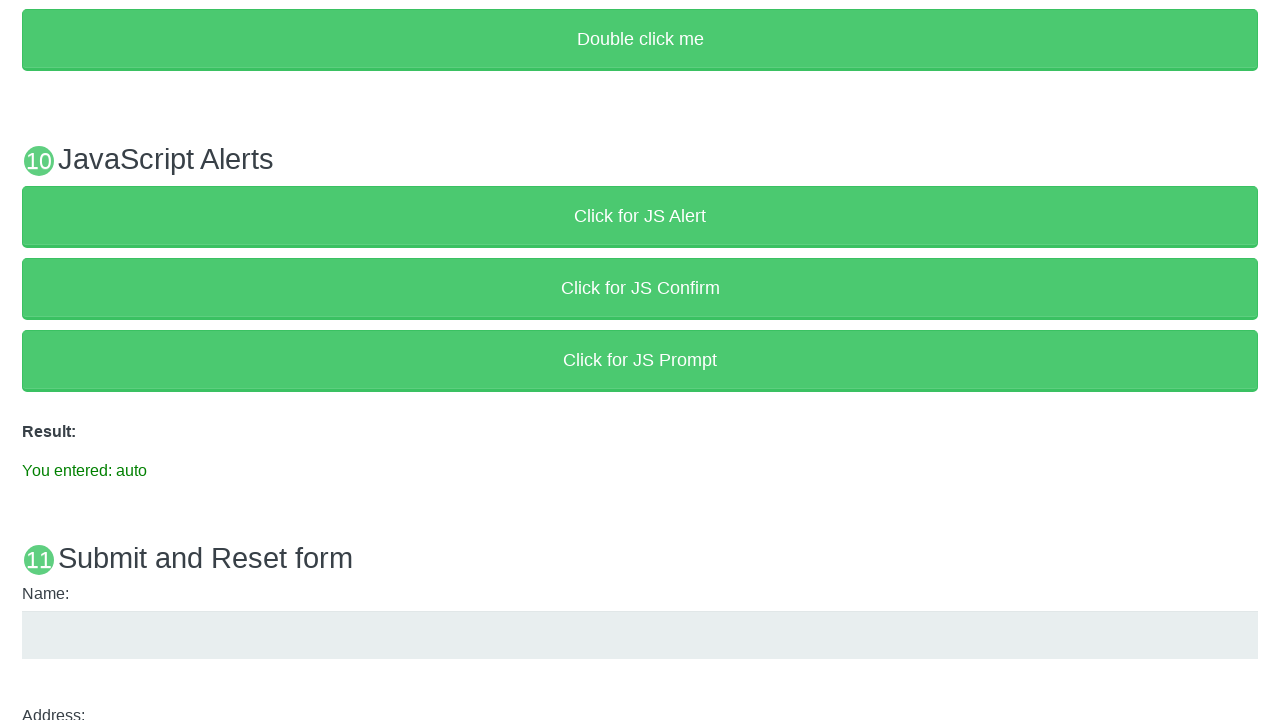

Waited for result paragraph to appear
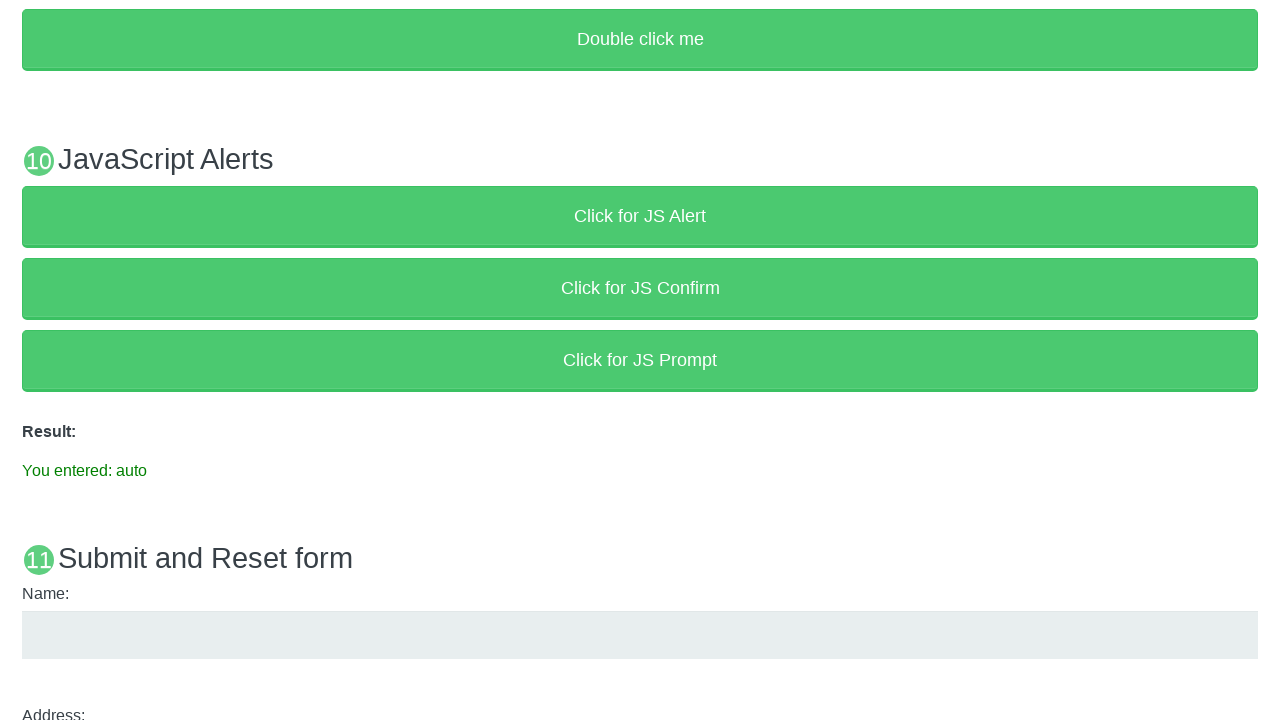

Verified that result text displays 'You entered: auto'
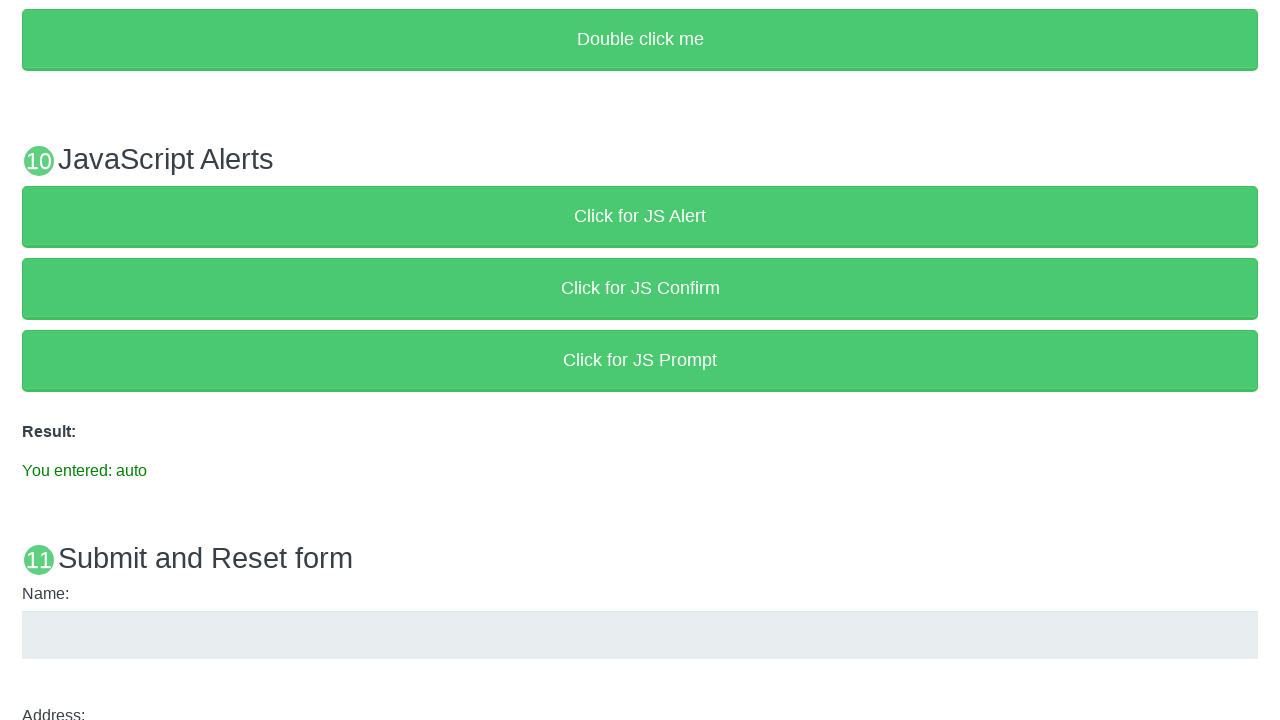

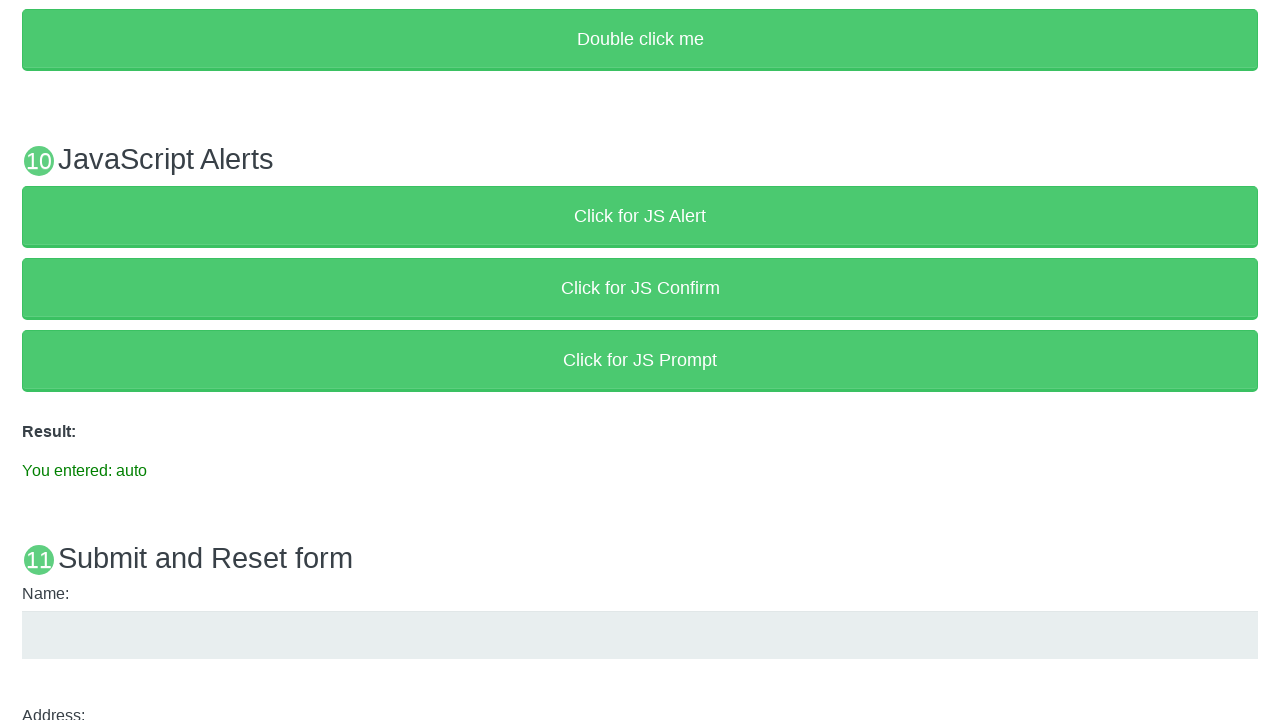